Tests table functionality on DemoQA by navigating to the web tables section, deleting an existing record, and adding a new record with form data including name, email, age, salary, and department.

Starting URL: https://demoqa.com/

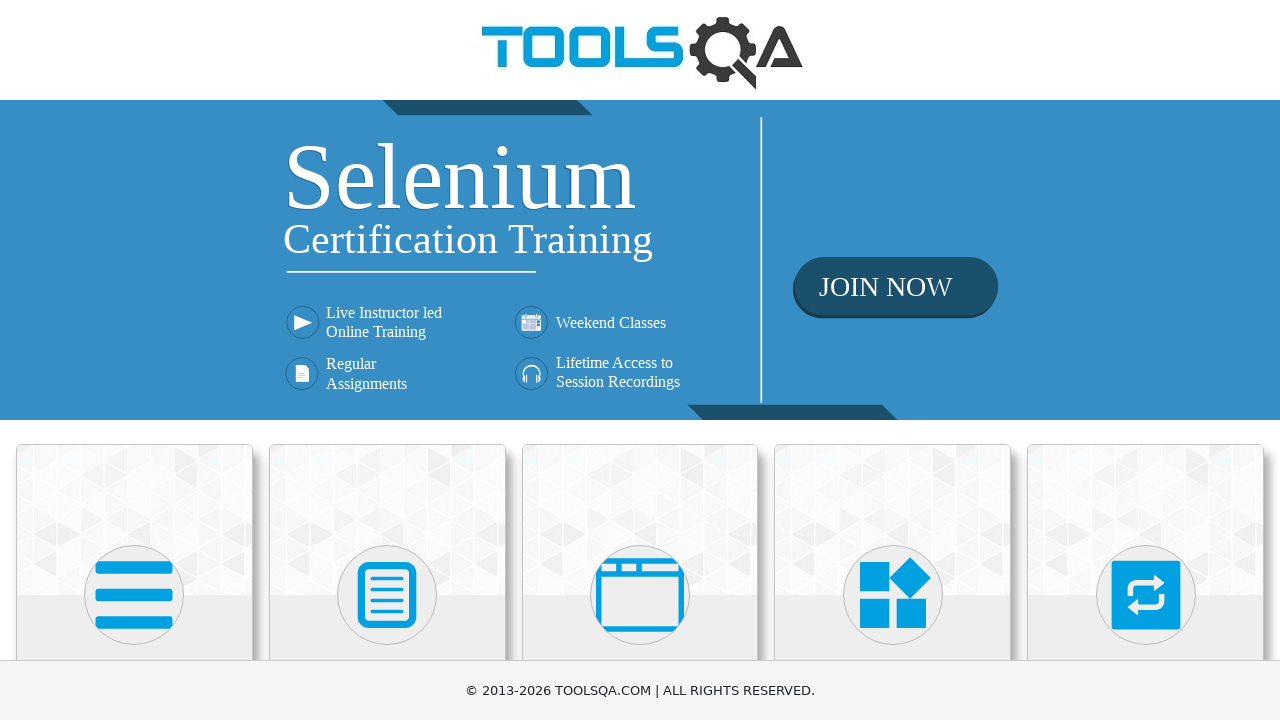

Clicked on Elements card at (134, 595) on .card:nth-child(1) svg
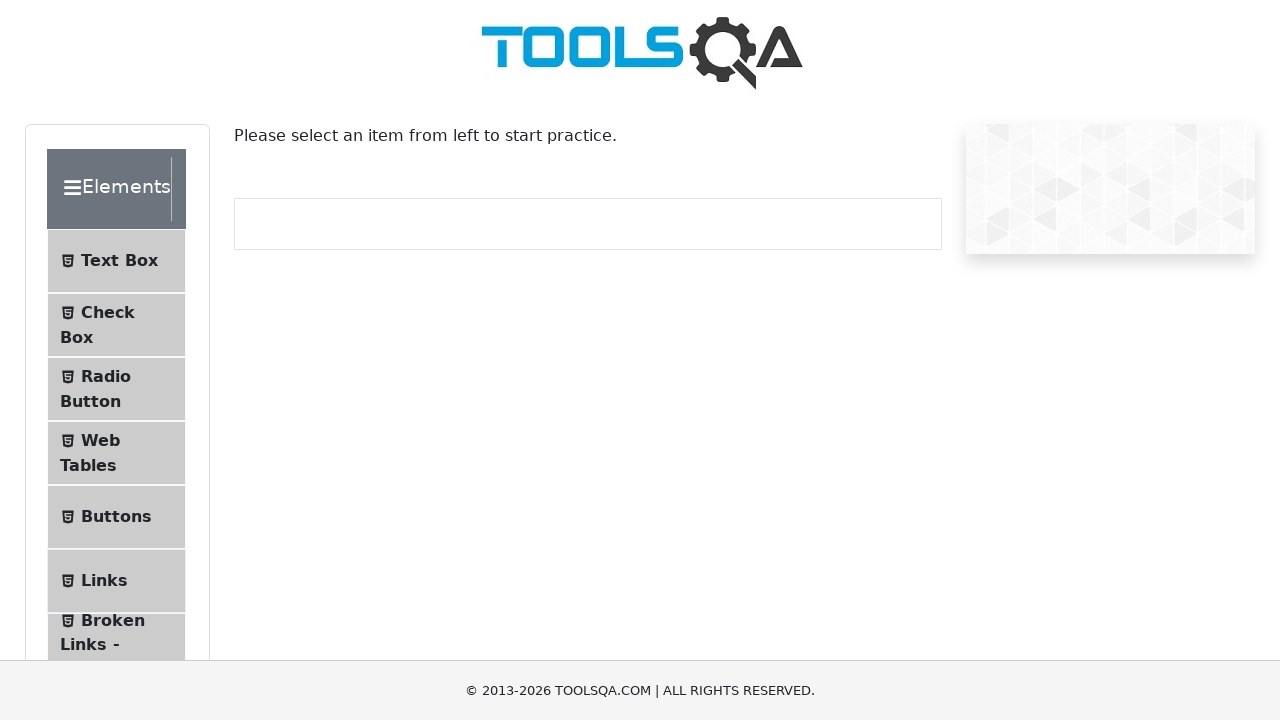

Clicked on Web Tables menu item at (116, 453) on #item-3
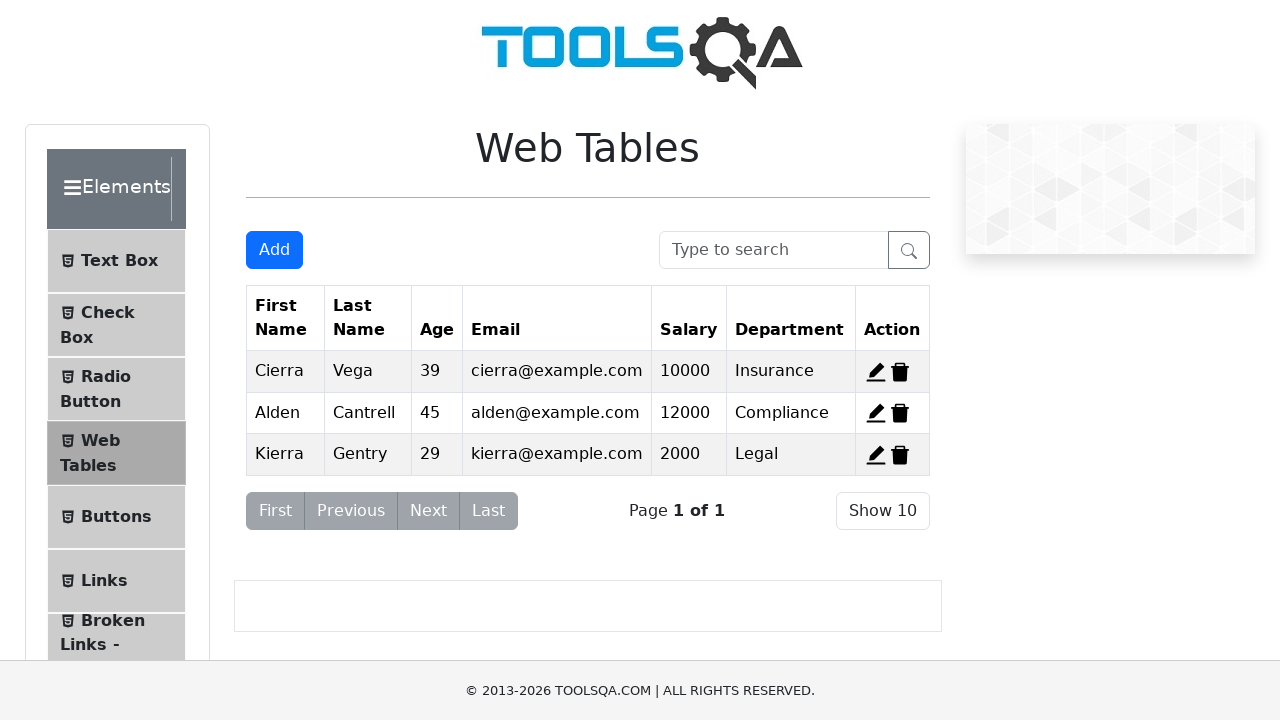

Deleted the first record at (900, 372) on #delete-record-1 path
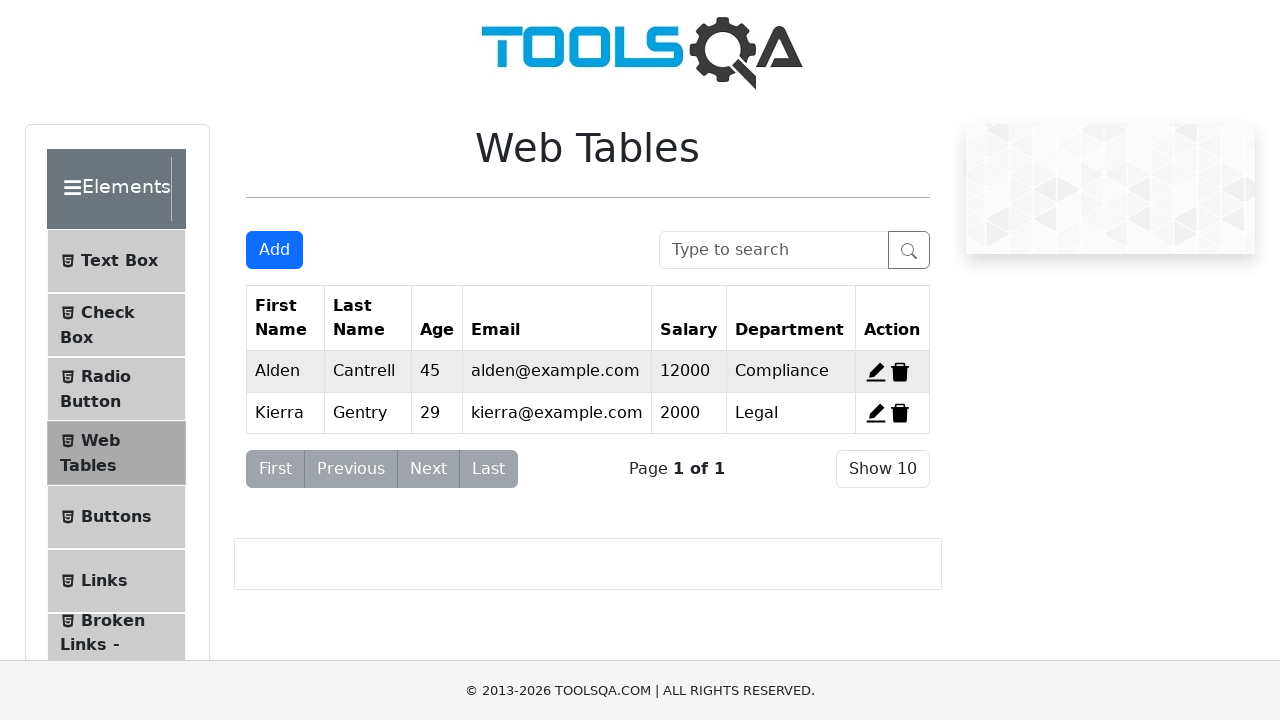

Clicked Add New Record button at (274, 250) on #addNewRecordButton
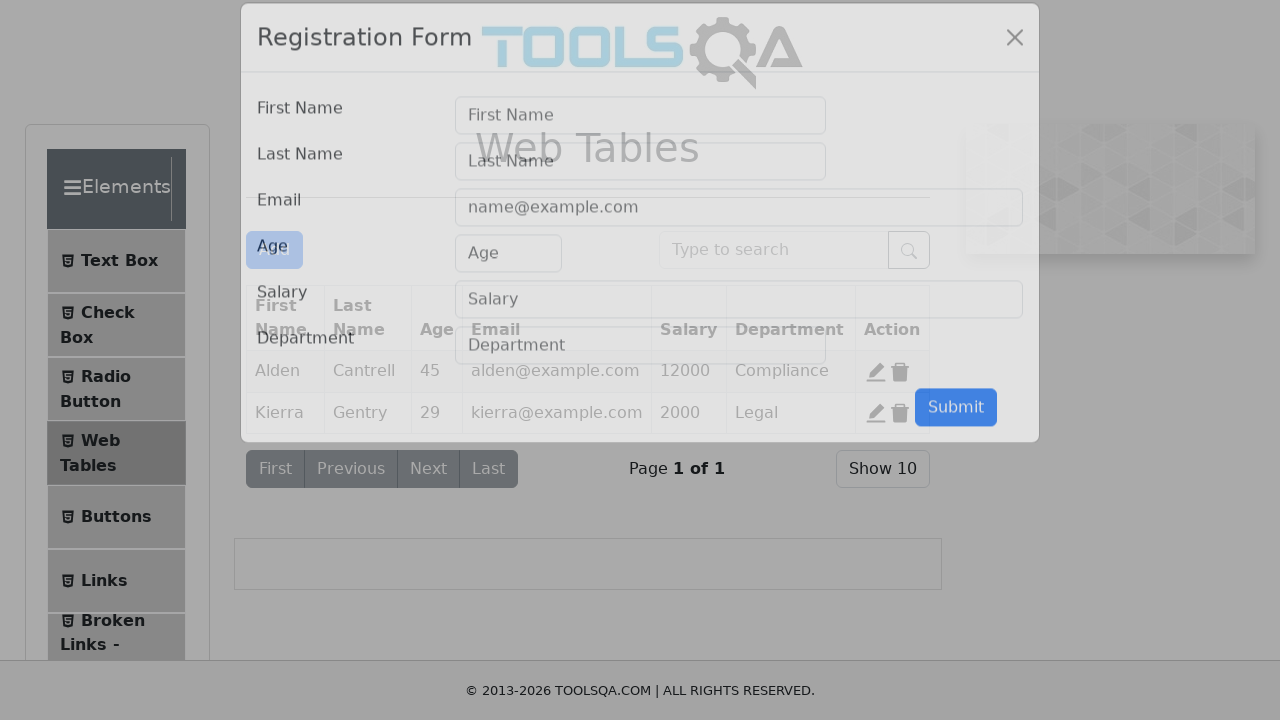

Clicked on first name field at (640, 141) on #firstName
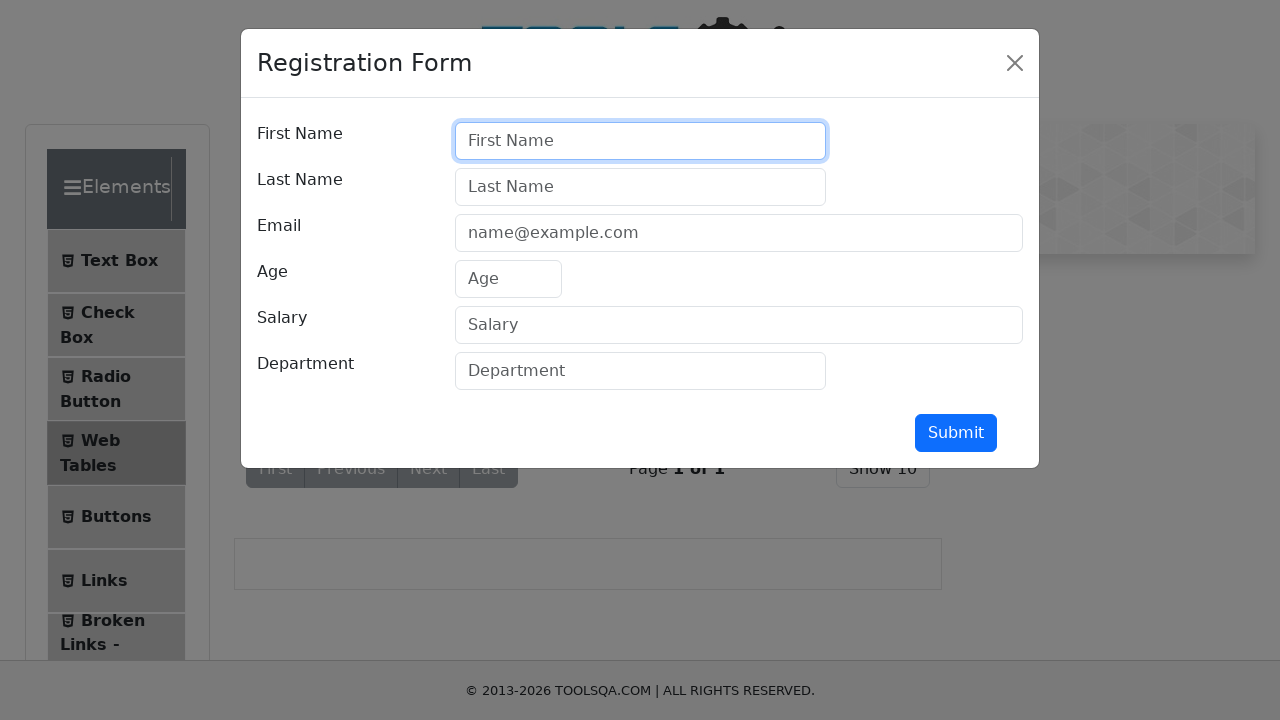

Filled first name with 'Juan' on #firstName
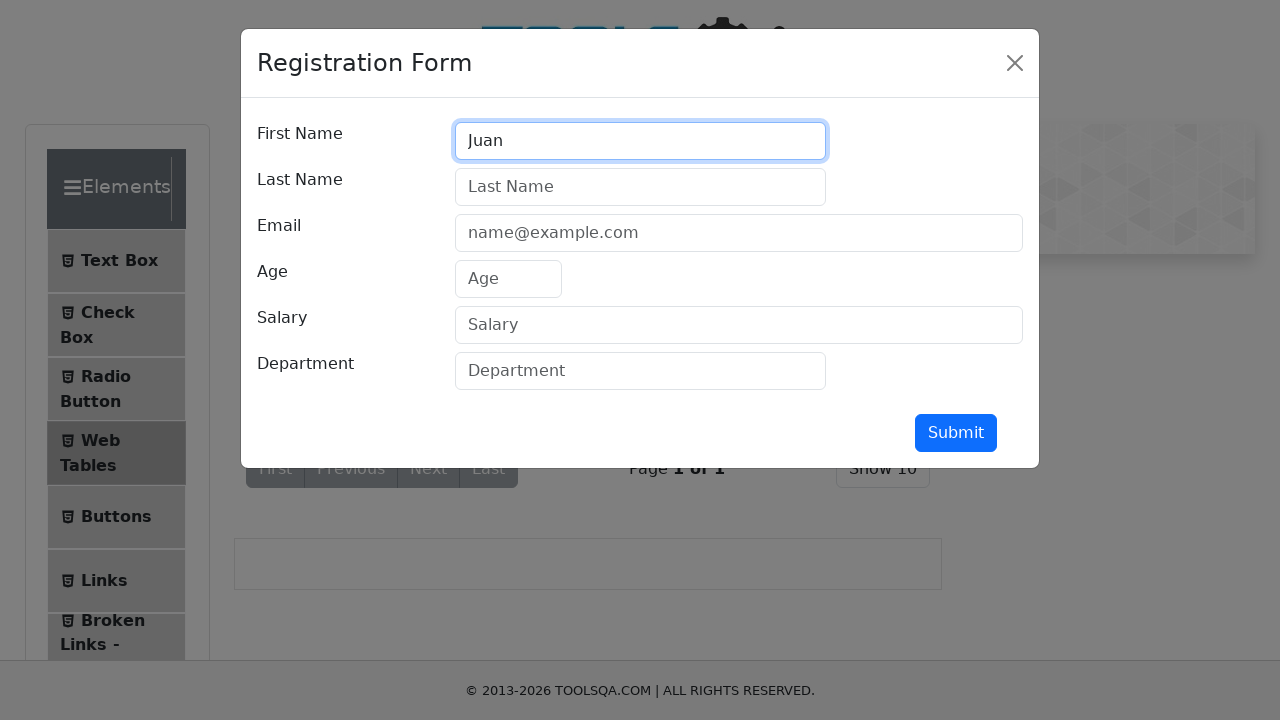

Clicked on last name field at (640, 187) on #lastName
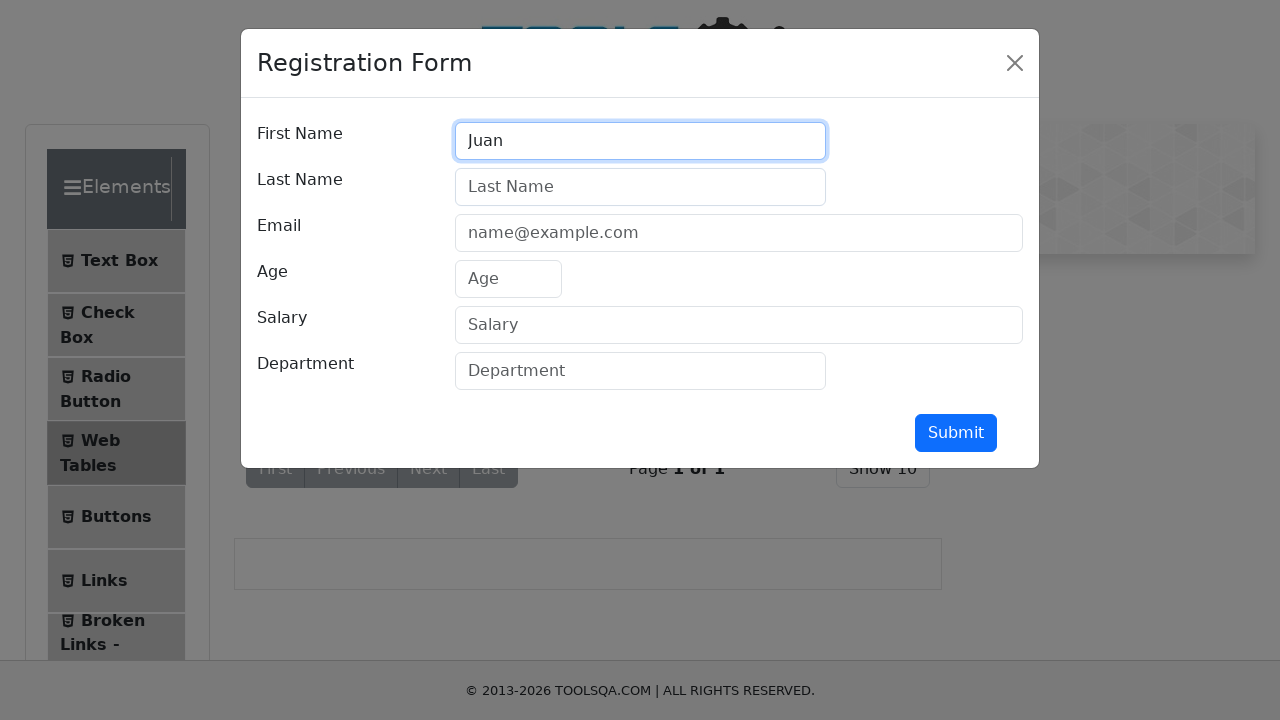

Filled last name with 'Perez' on #lastName
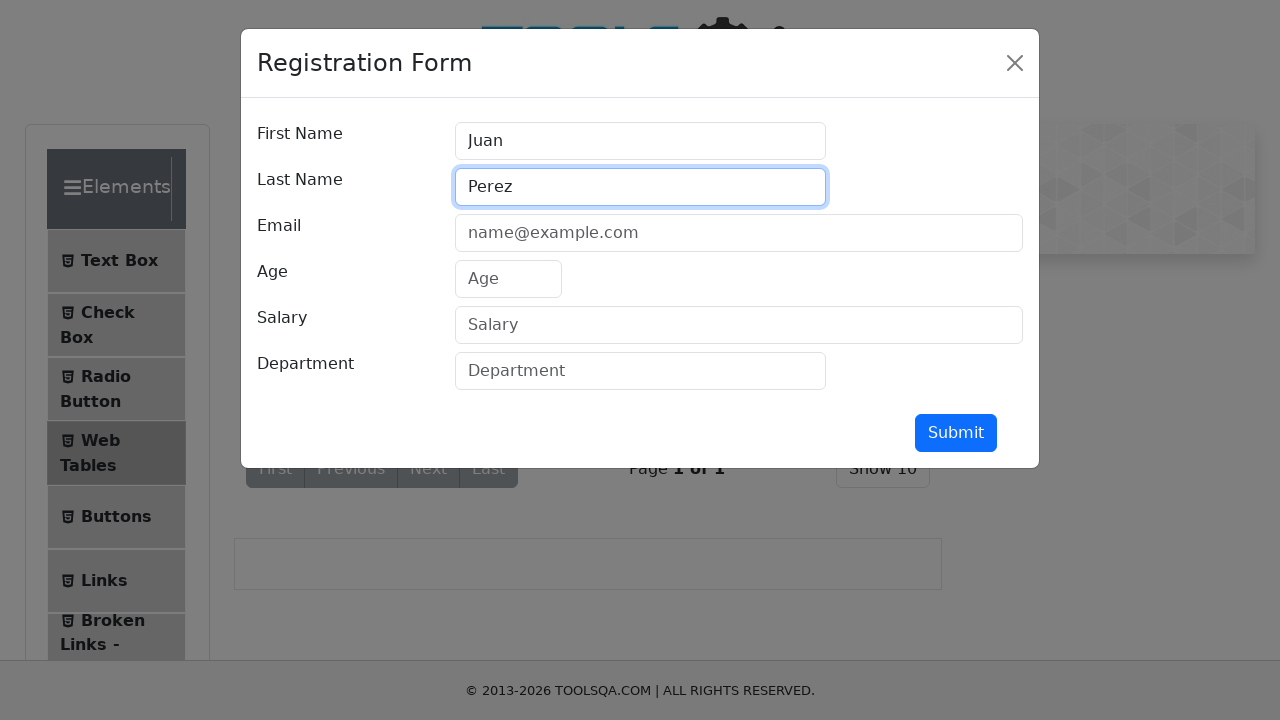

Clicked on email field at (739, 233) on #userEmail
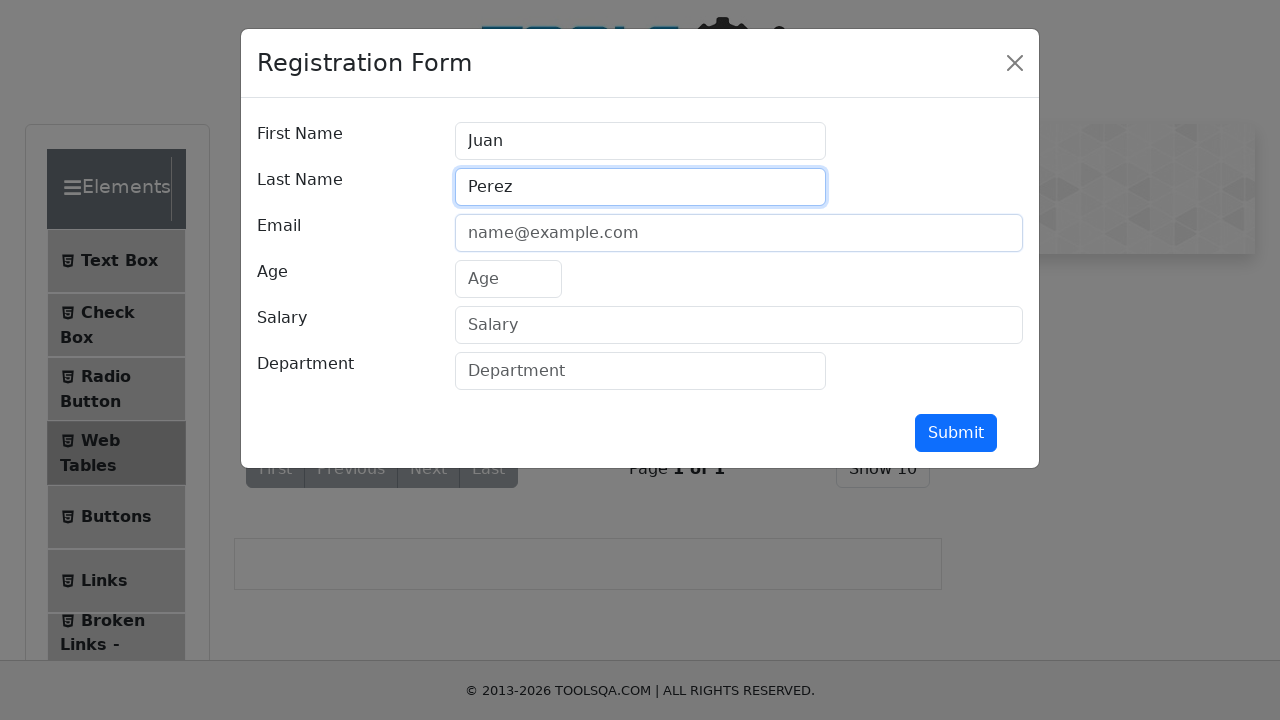

Filled email with 'test@test.bi.com.gt' on #userEmail
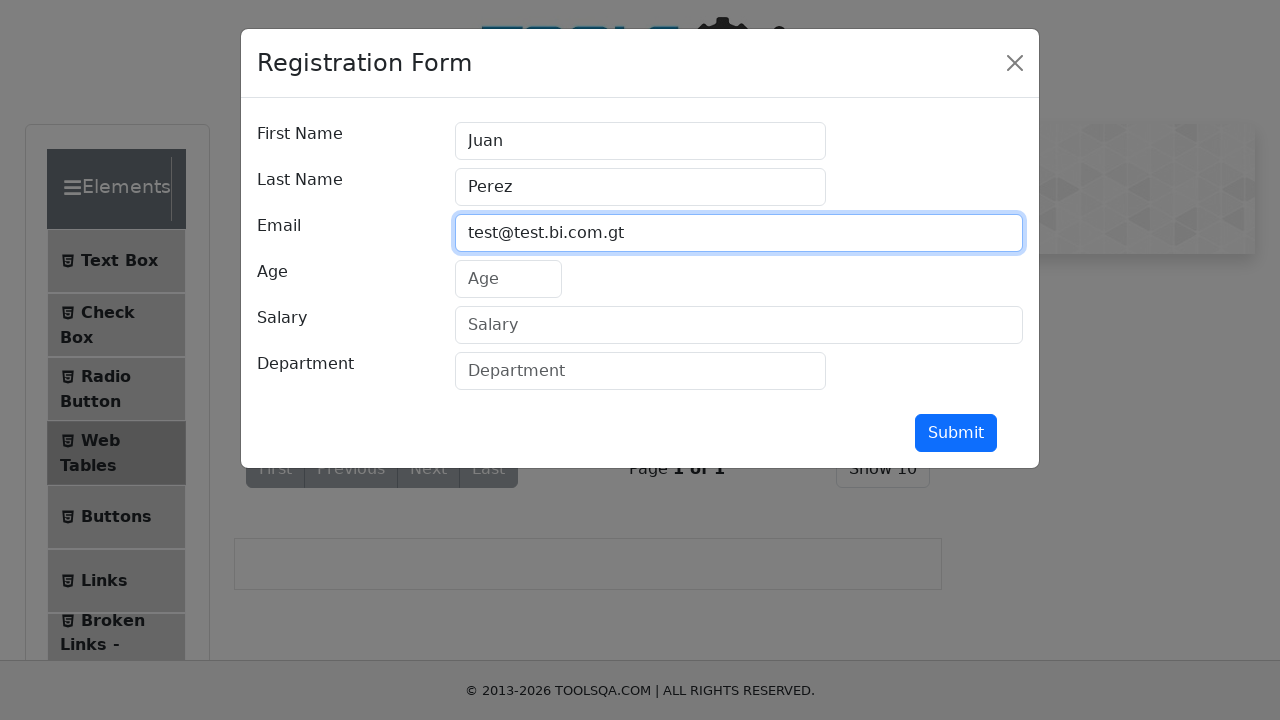

Clicked on age field at (508, 279) on #age
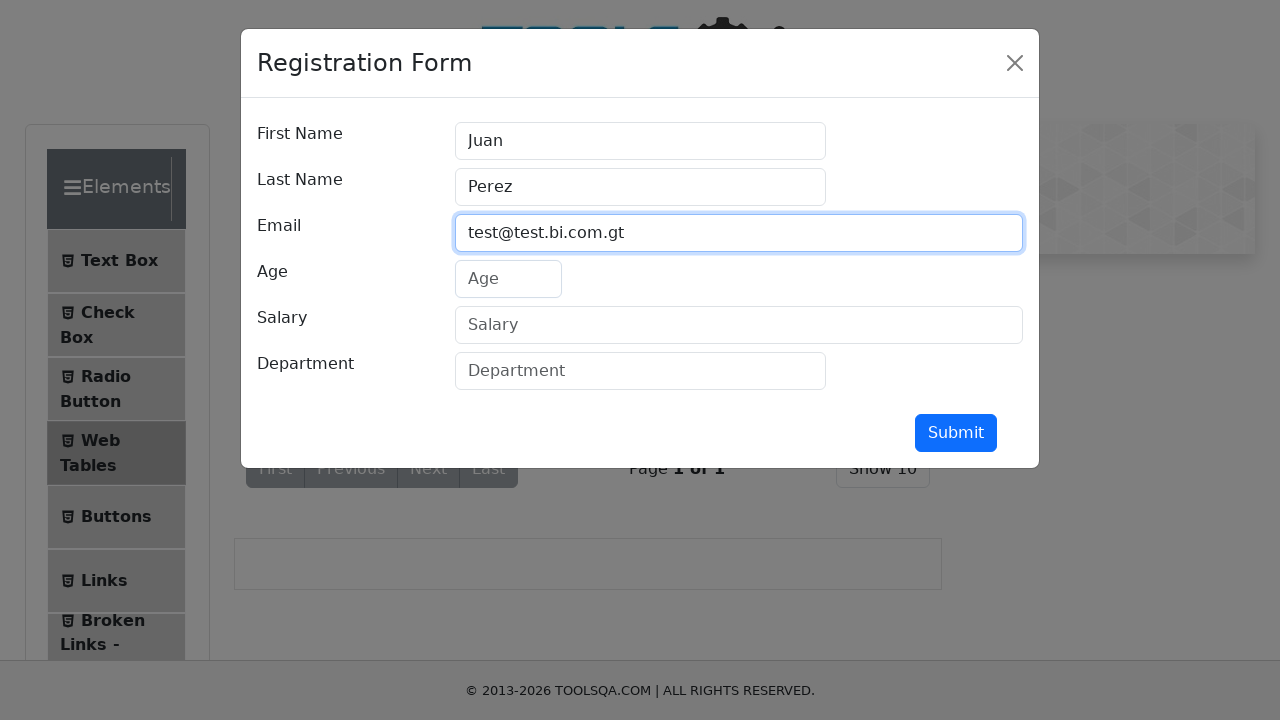

Filled age with '24' on #age
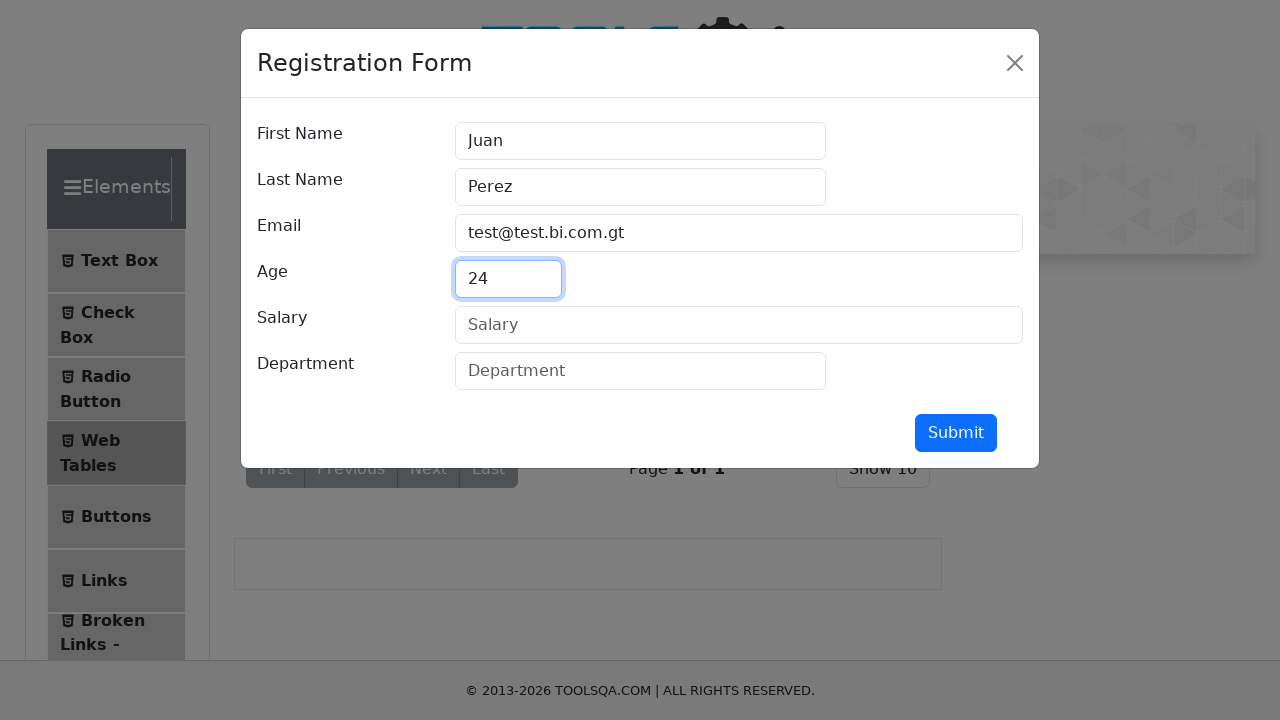

Clicked on salary field at (739, 325) on #salary
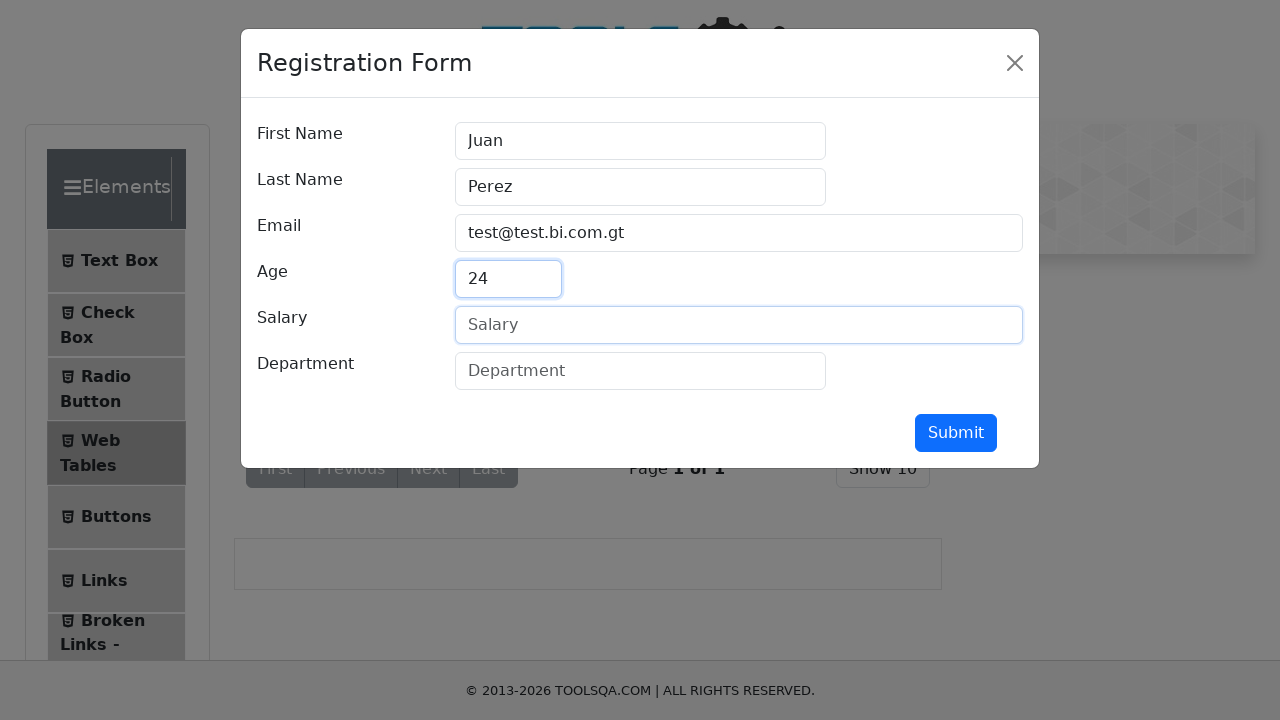

Filled salary with '8000' on #salary
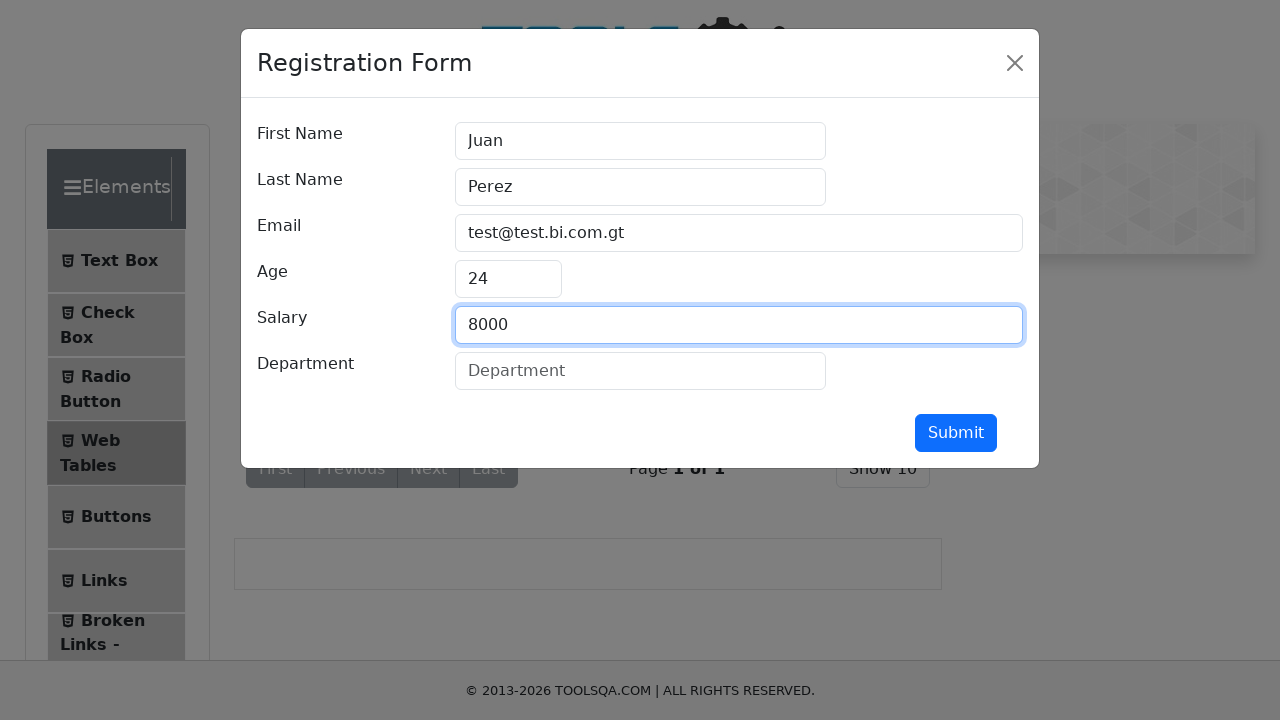

Clicked on department field at (640, 371) on #department
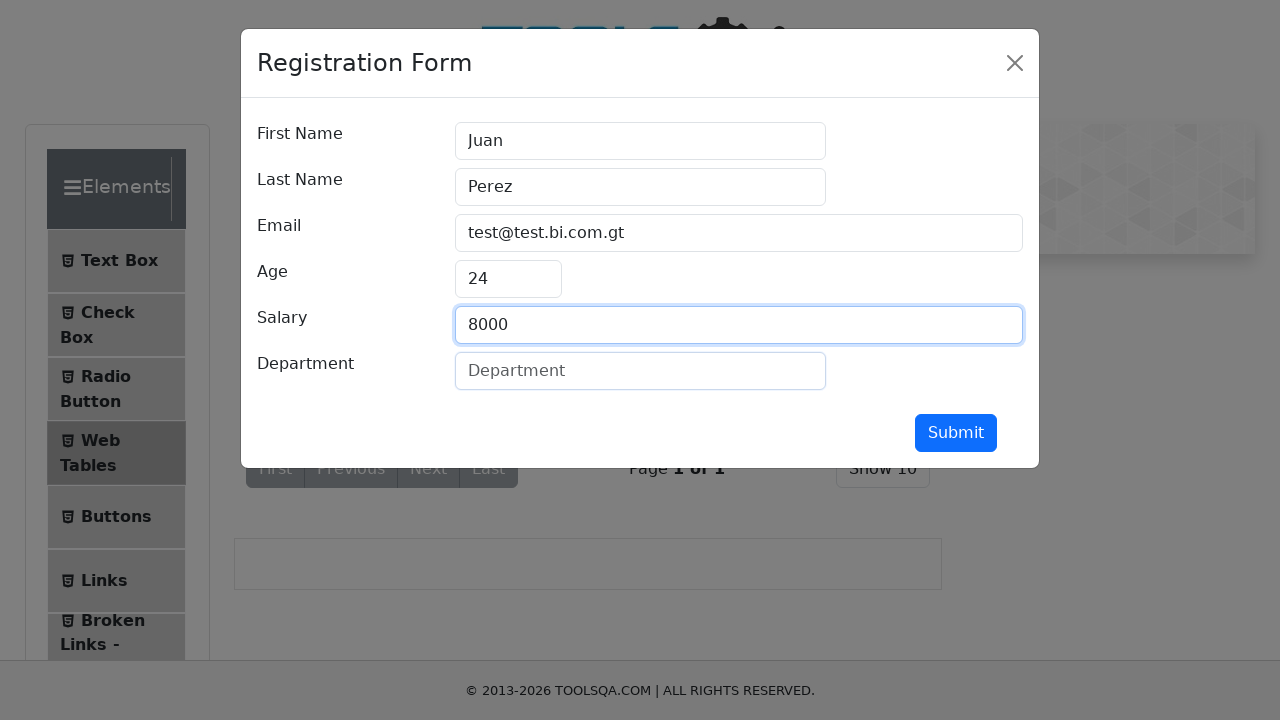

Filled department with 'Guatemala' on #department
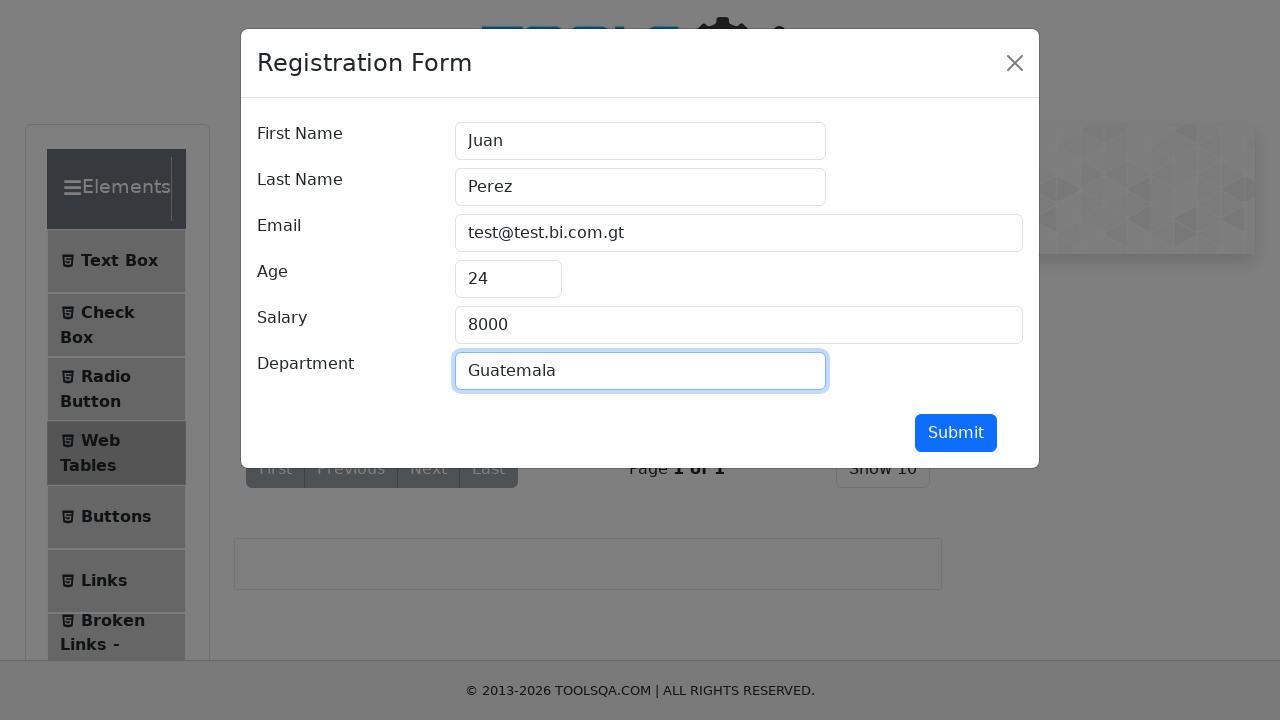

Clicked submit button to add new record at (956, 433) on #submit
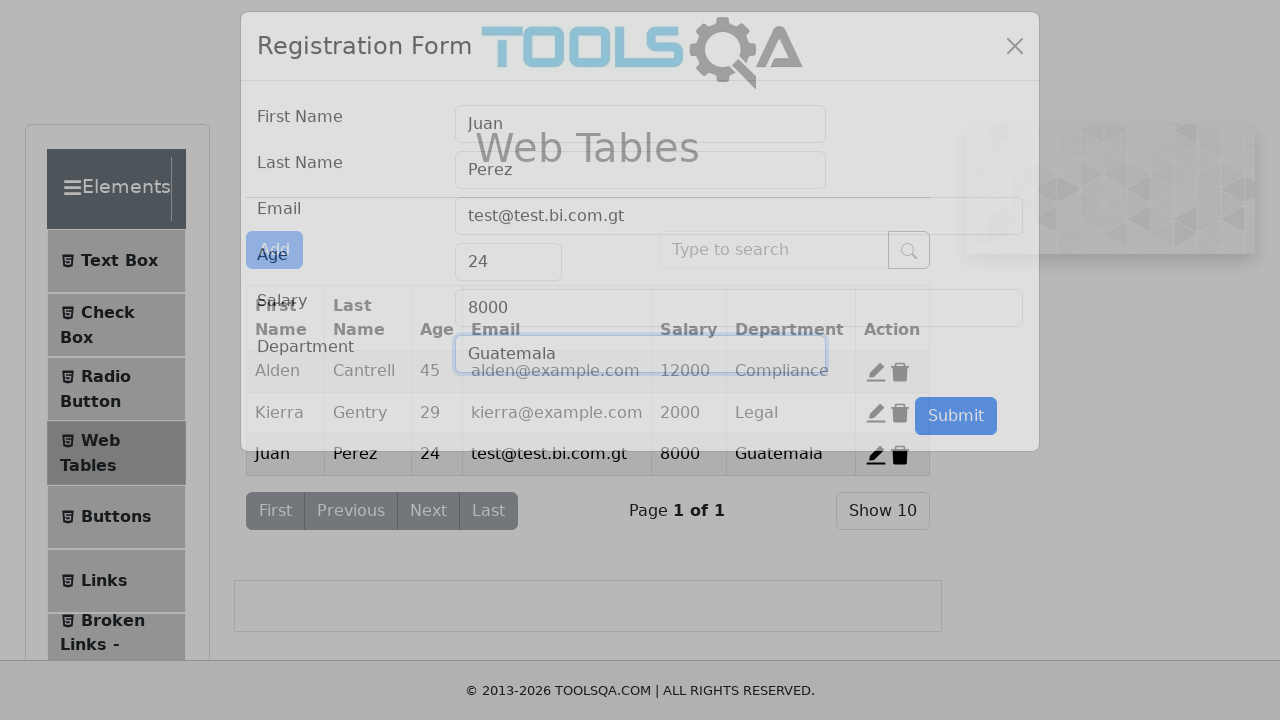

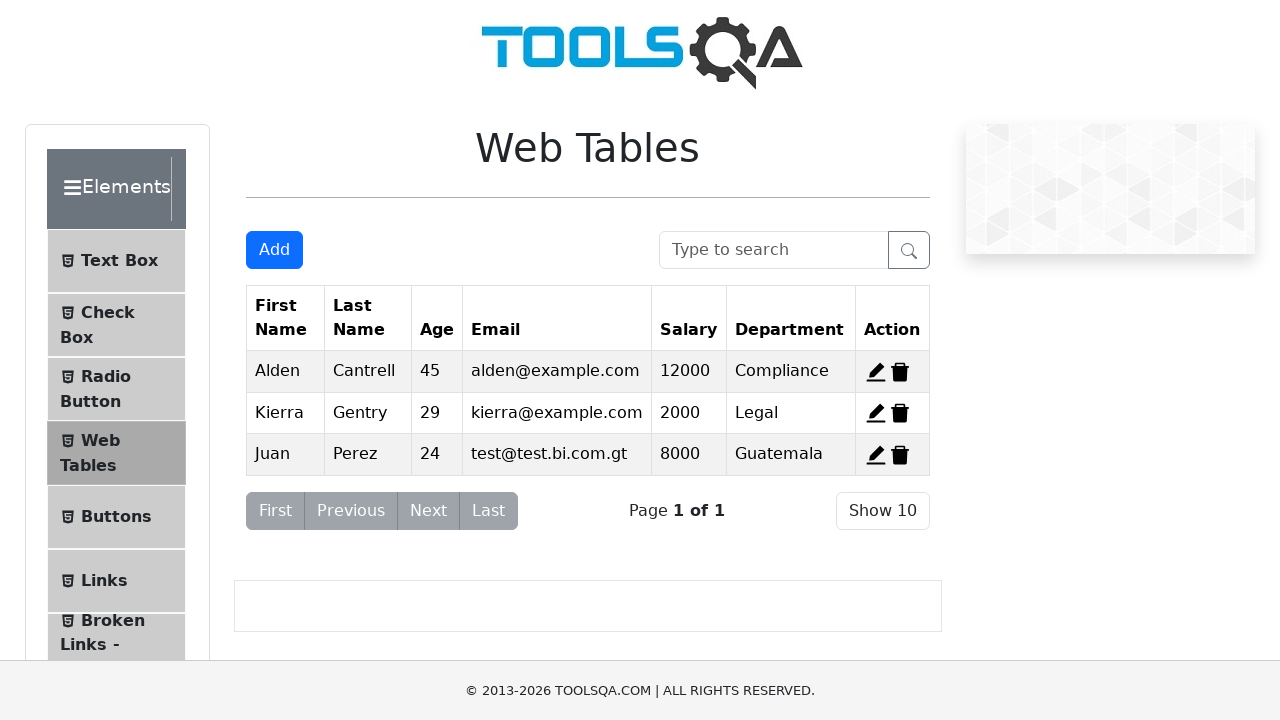